Tests filling a textarea with a long text string to simulate pasting extended content.

Starting URL: https://gaabrielogan2.github.io/app-car

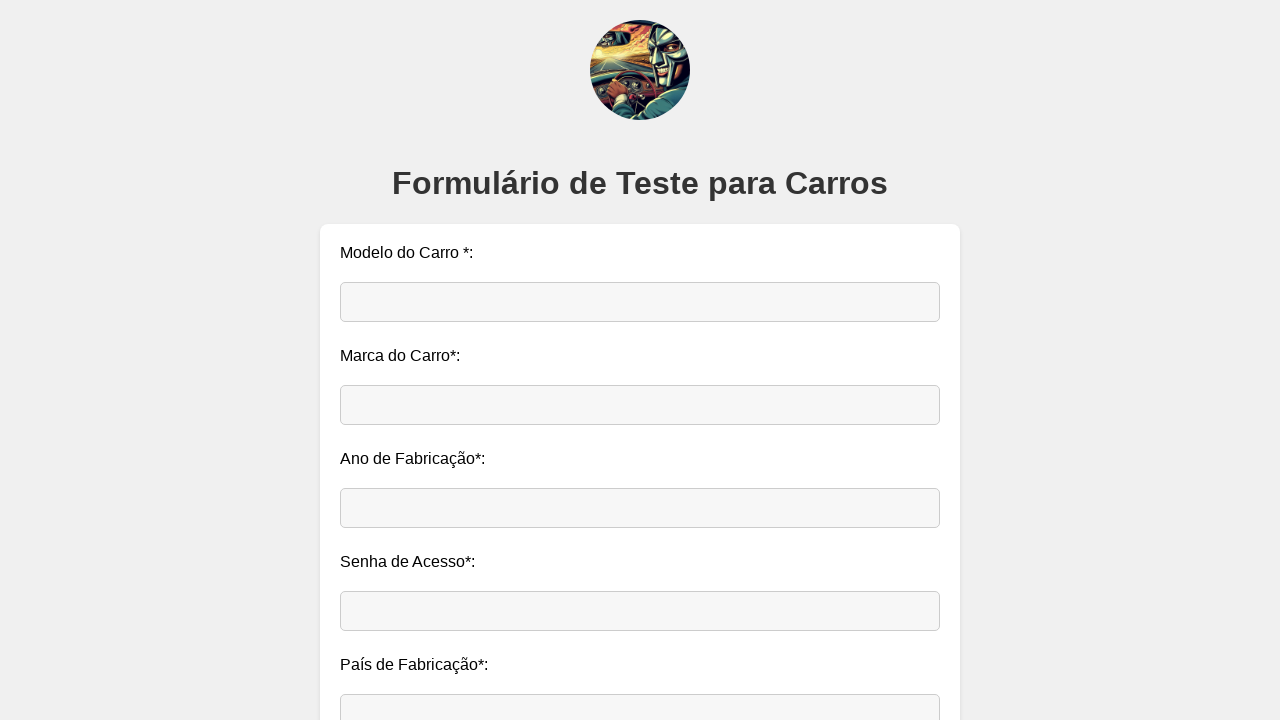

Filled textarea with extended text (200 characters) simulating CTRL+V paste command on textarea
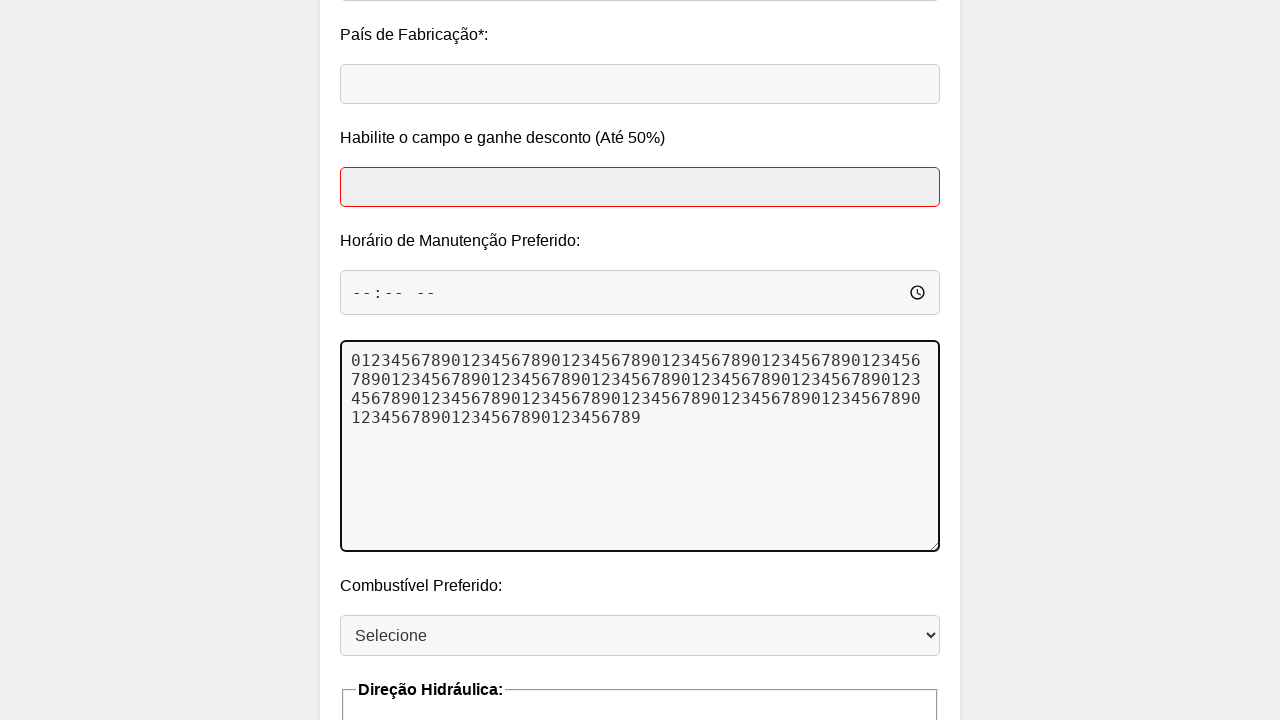

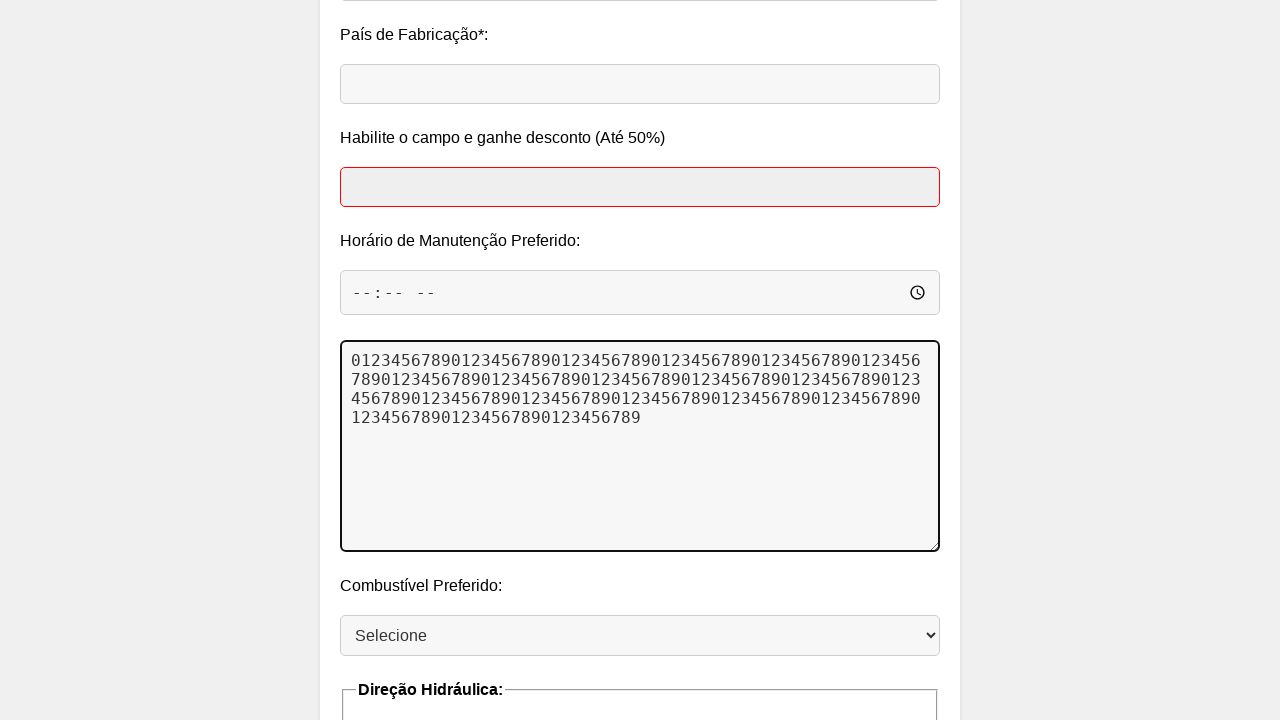